Tests that a website loads successfully by navigating to it and verifying the page title is not an error state

Starting URL: https://chouaibcher.com

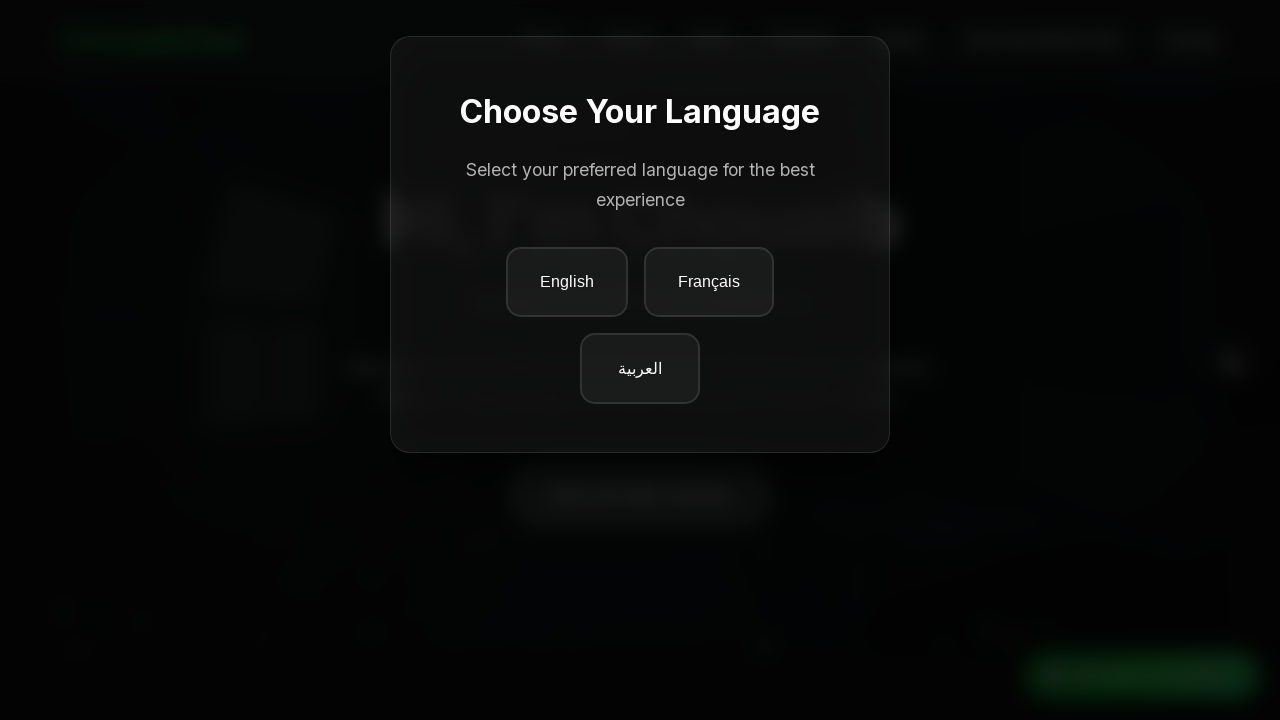

Navigated to https://chouaibcher.com
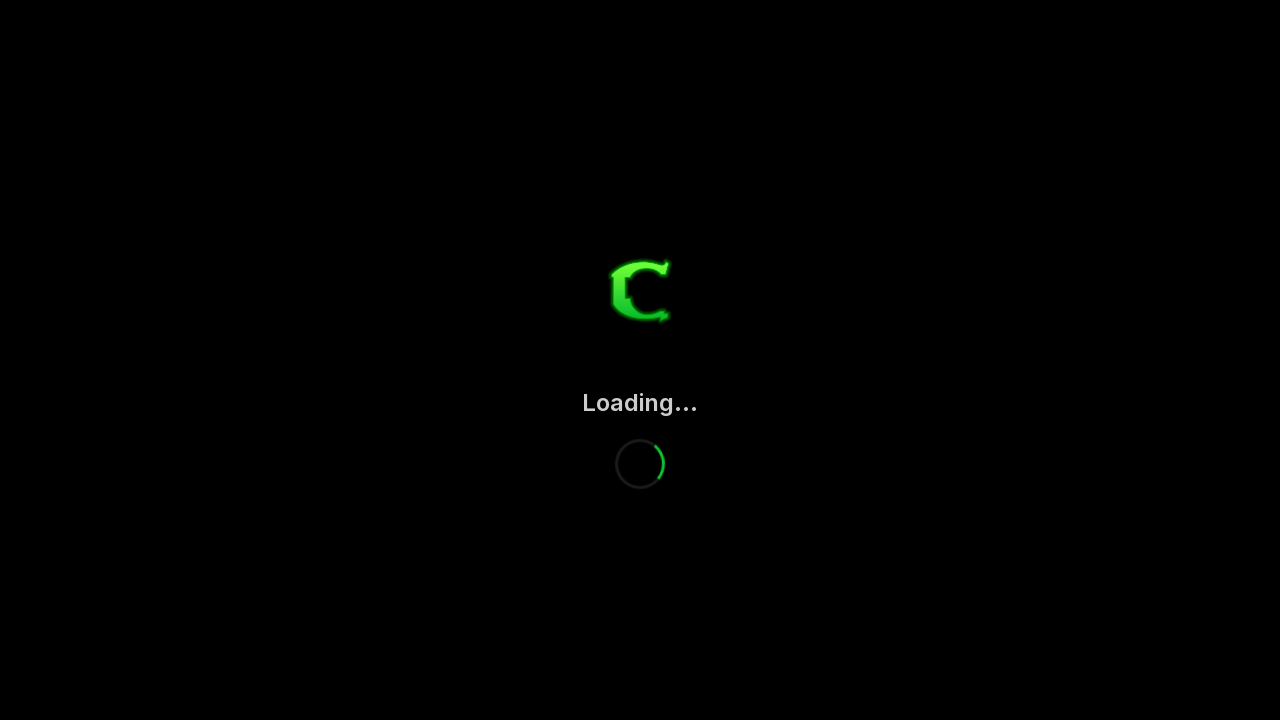

Page DOM content loaded successfully
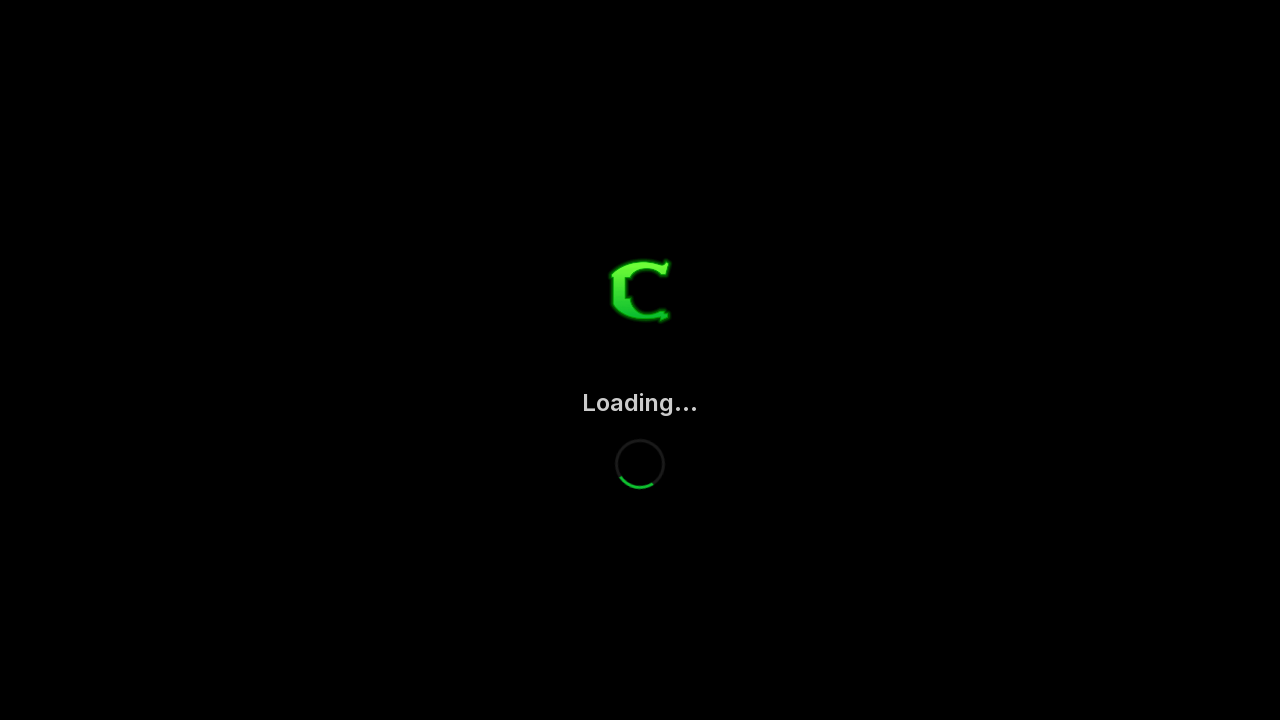

Retrieved page title: ChouaibCher
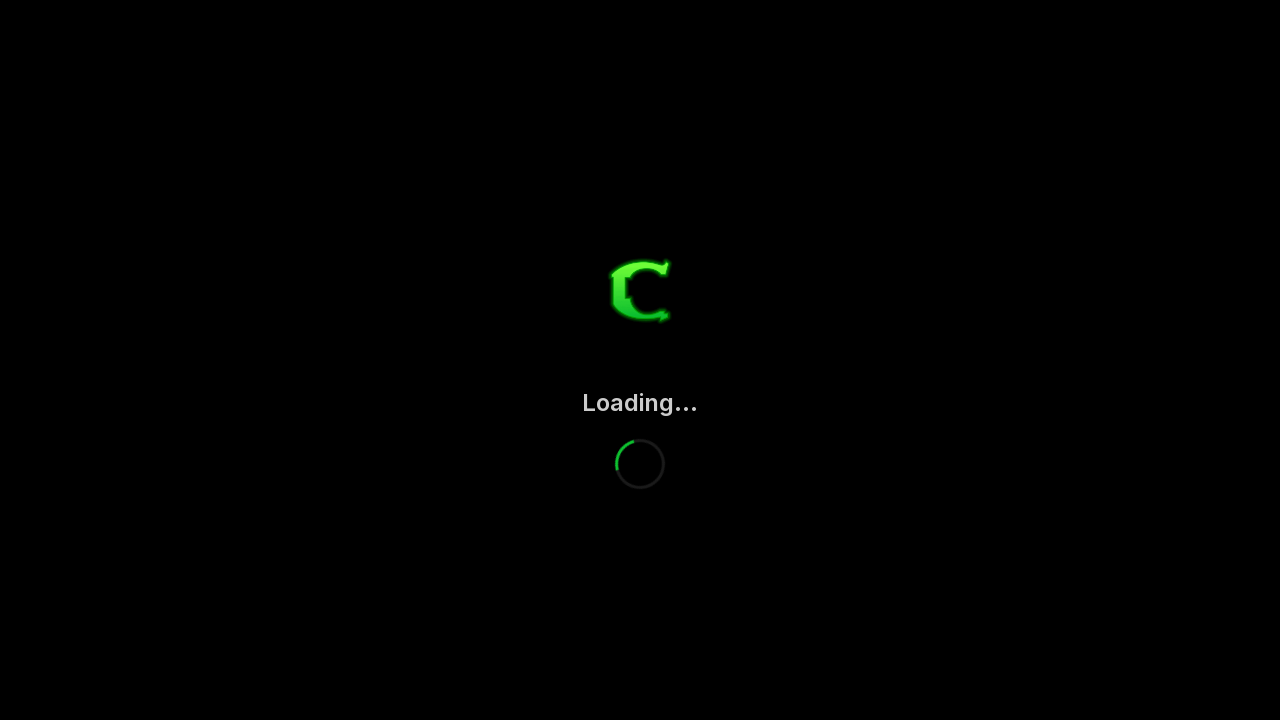

Verified page title is not in error state
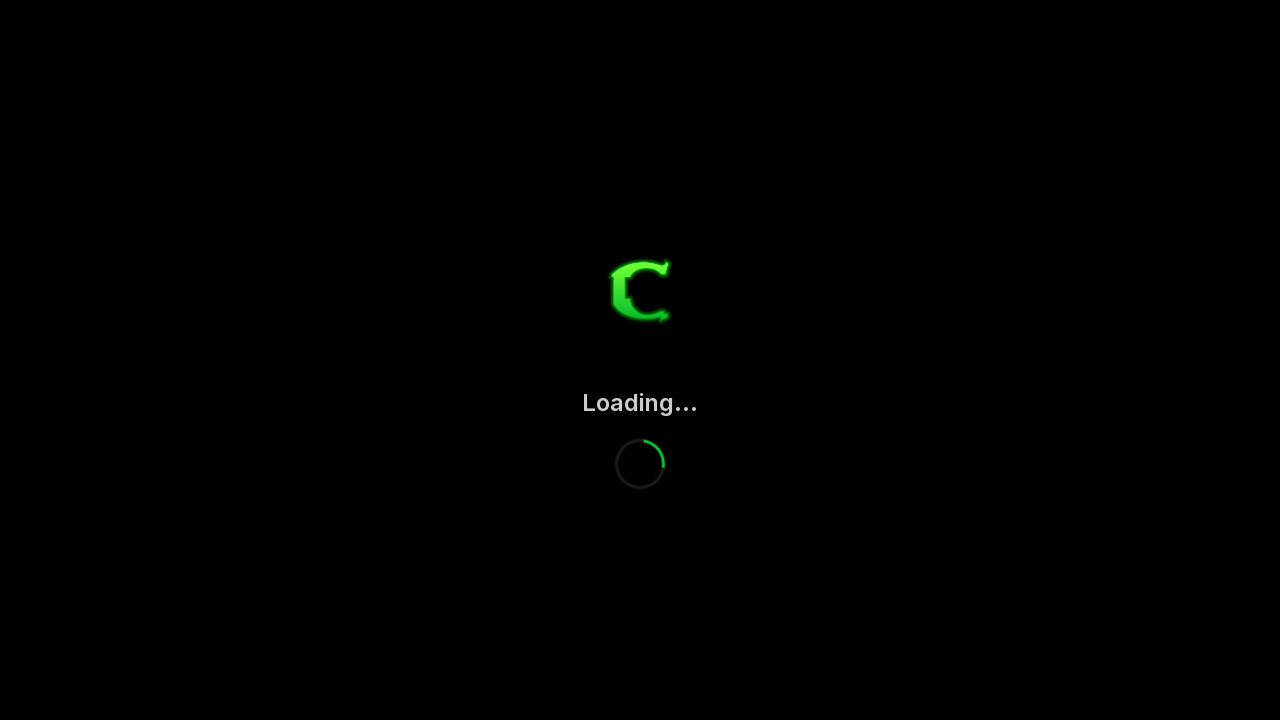

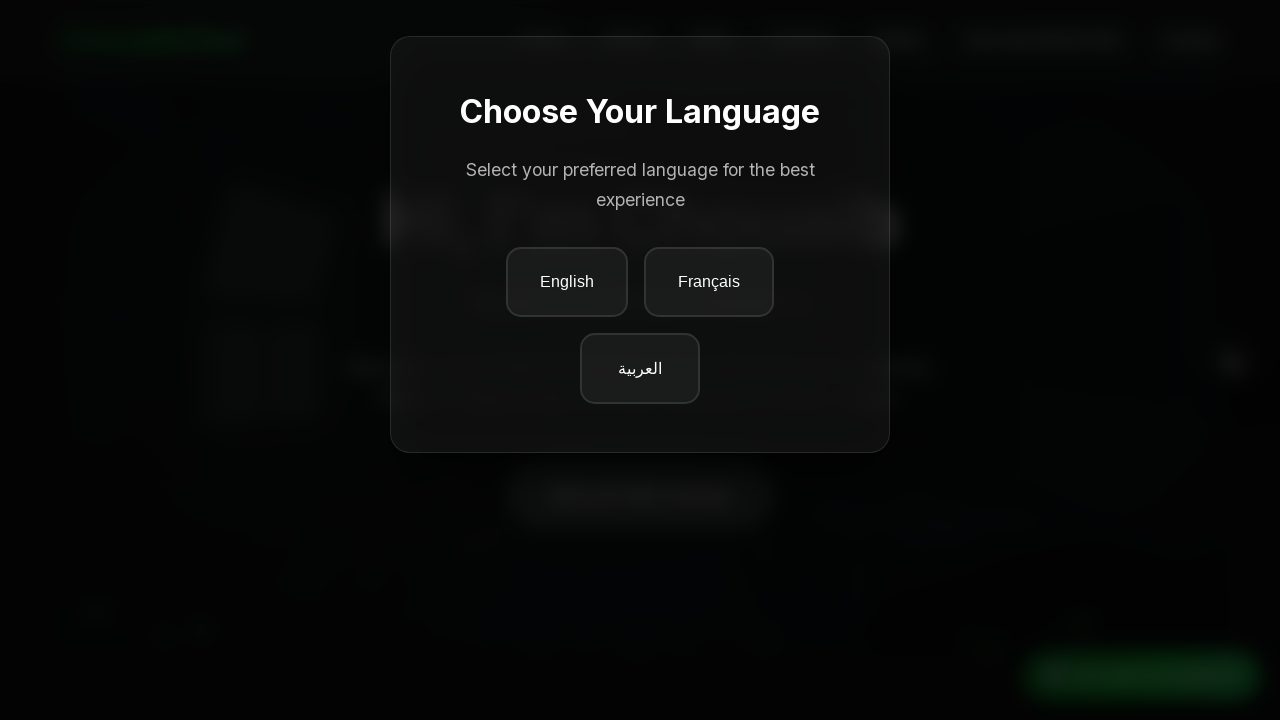